Navigates to the DemoBlaze e-commerce demo site homepage and waits for it to load with an extended timeout (slow test marker).

Starting URL: https://www.demoblaze.com/index.html

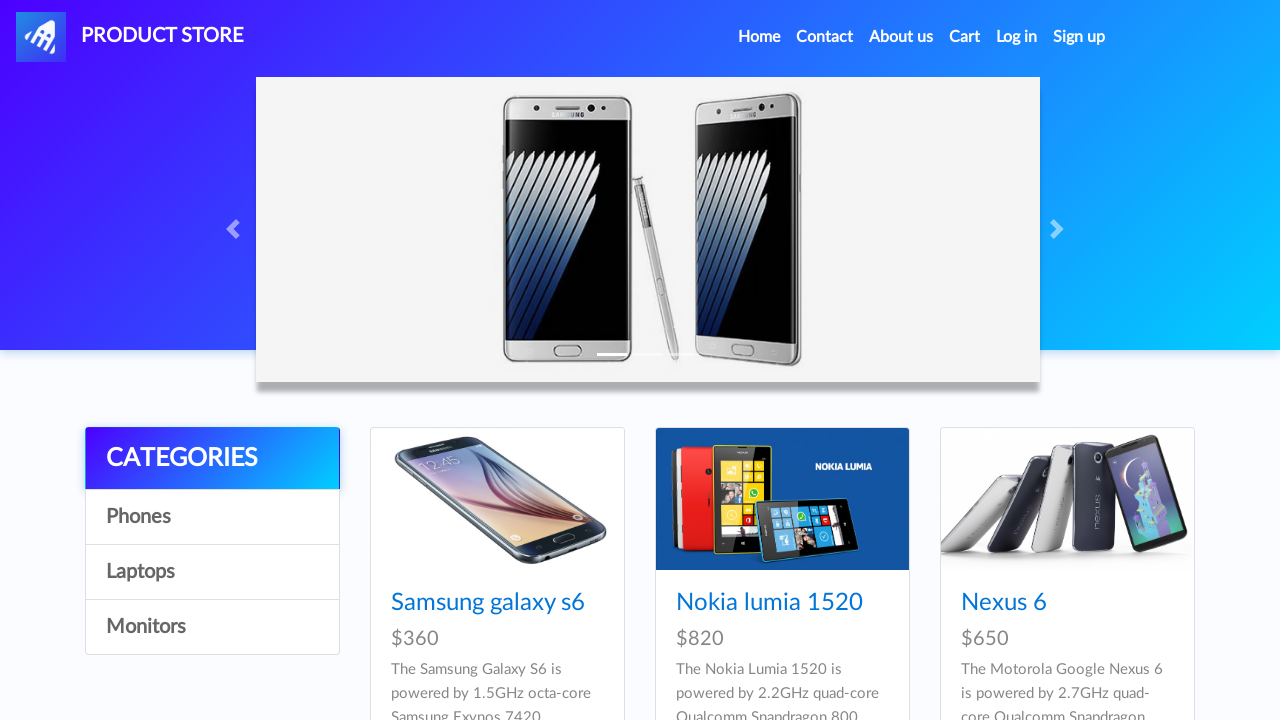

Waited for page to reach domcontentloaded state
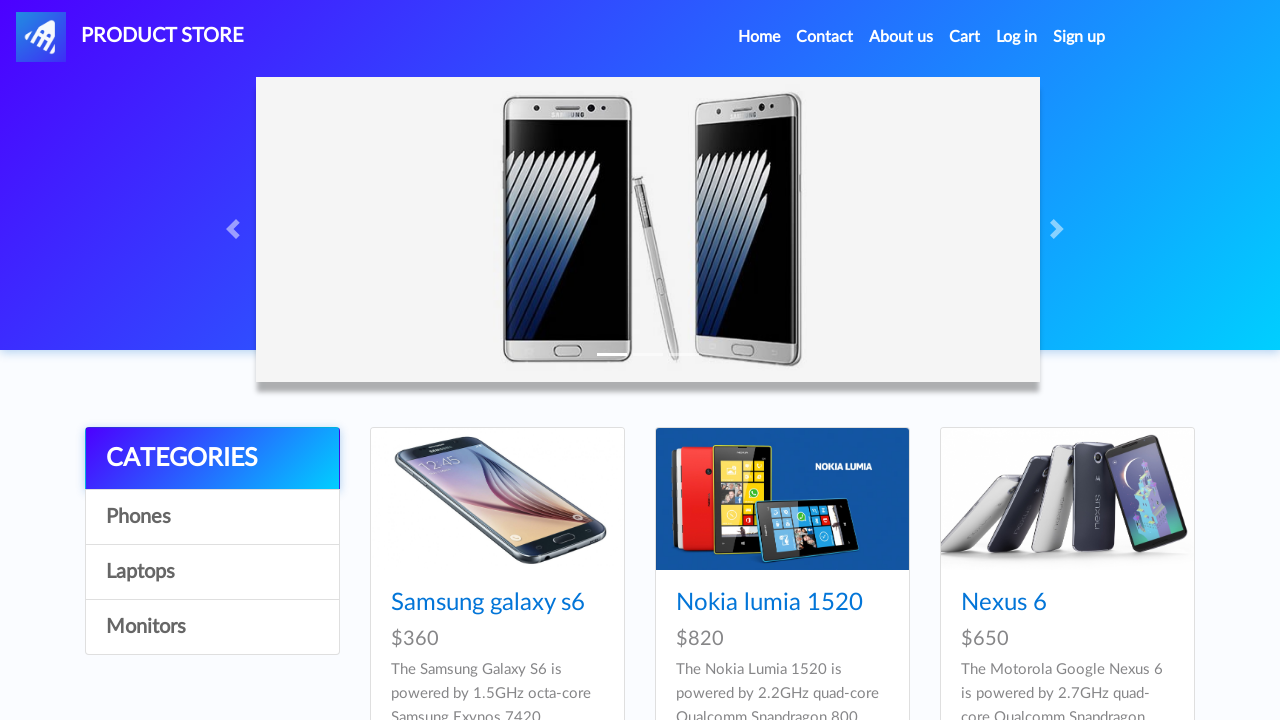

DemoBlaze homepage loaded successfully - navbar brand element found
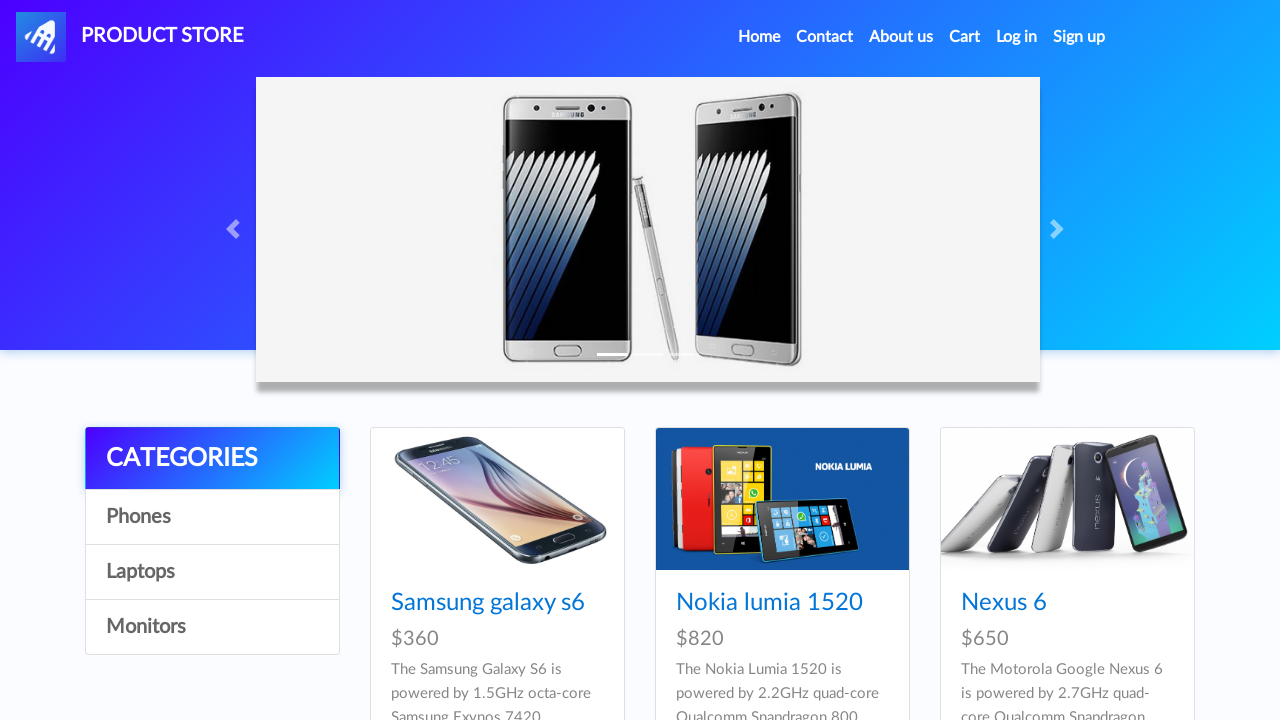

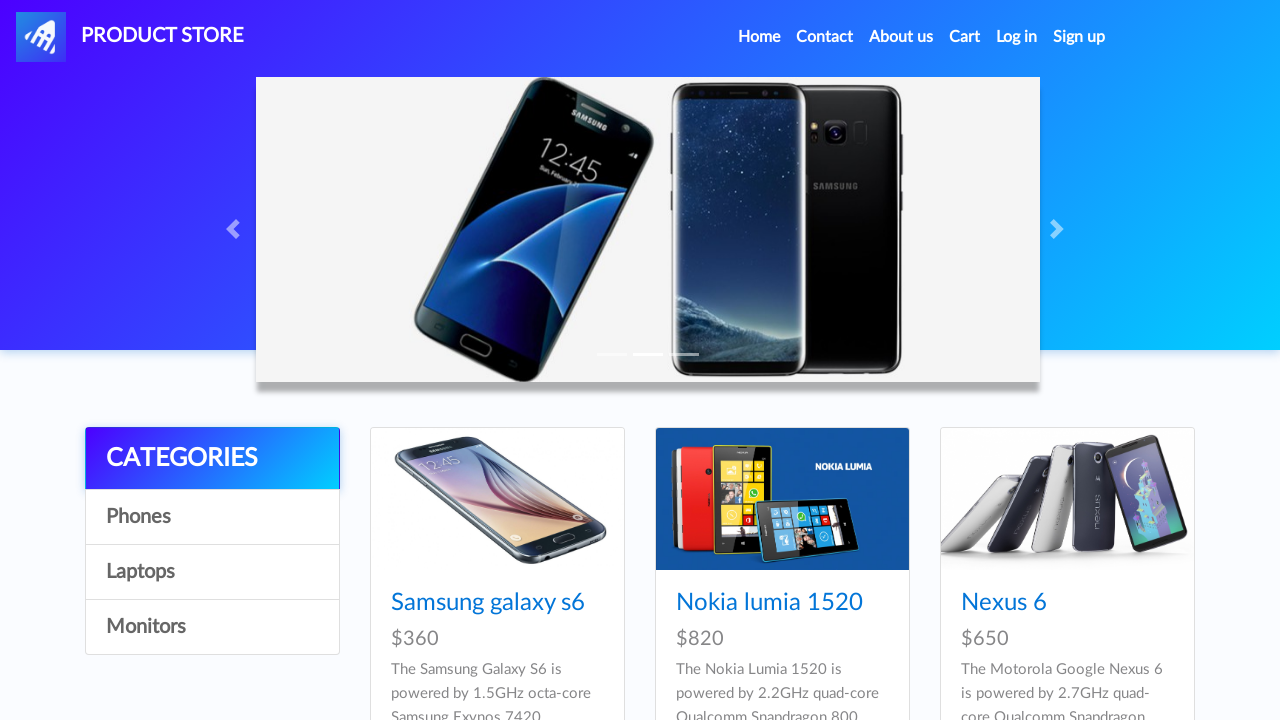